Navigates to the Worldometers world population statistics page and maximizes the browser window to view population data.

Starting URL: https://www.worldometers.info/world-population/

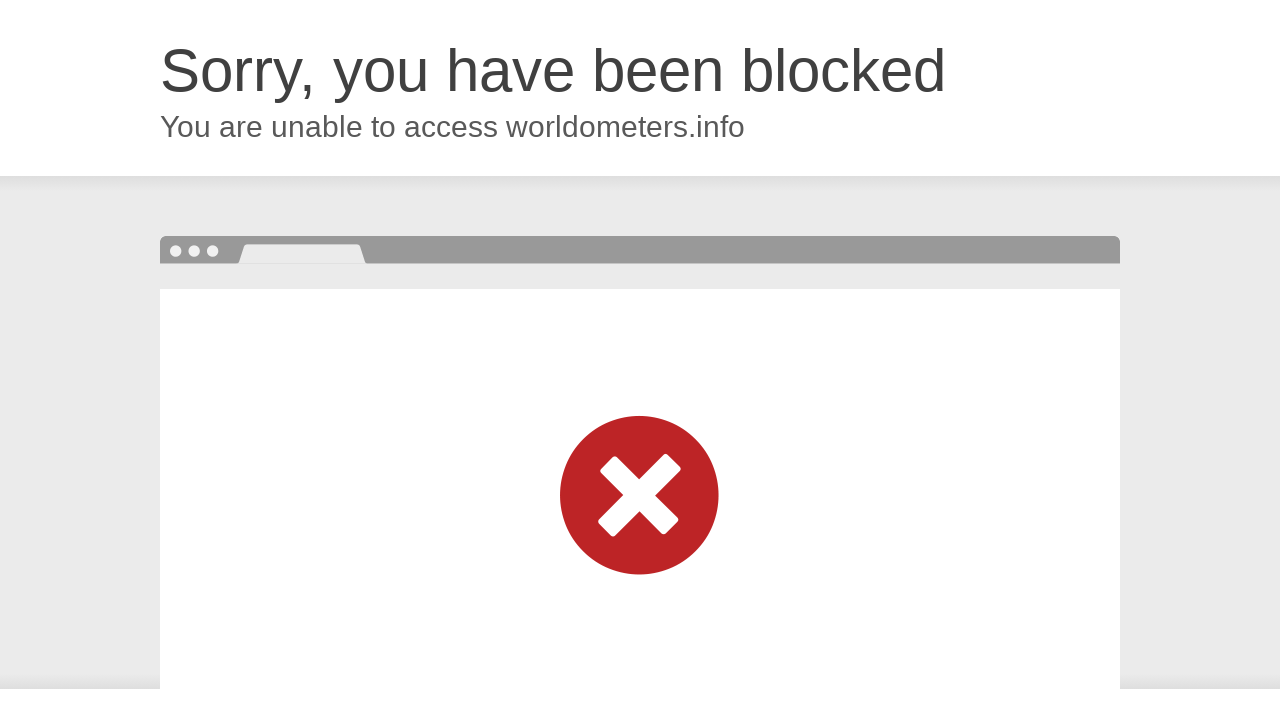

Navigated to Worldometers world population statistics page
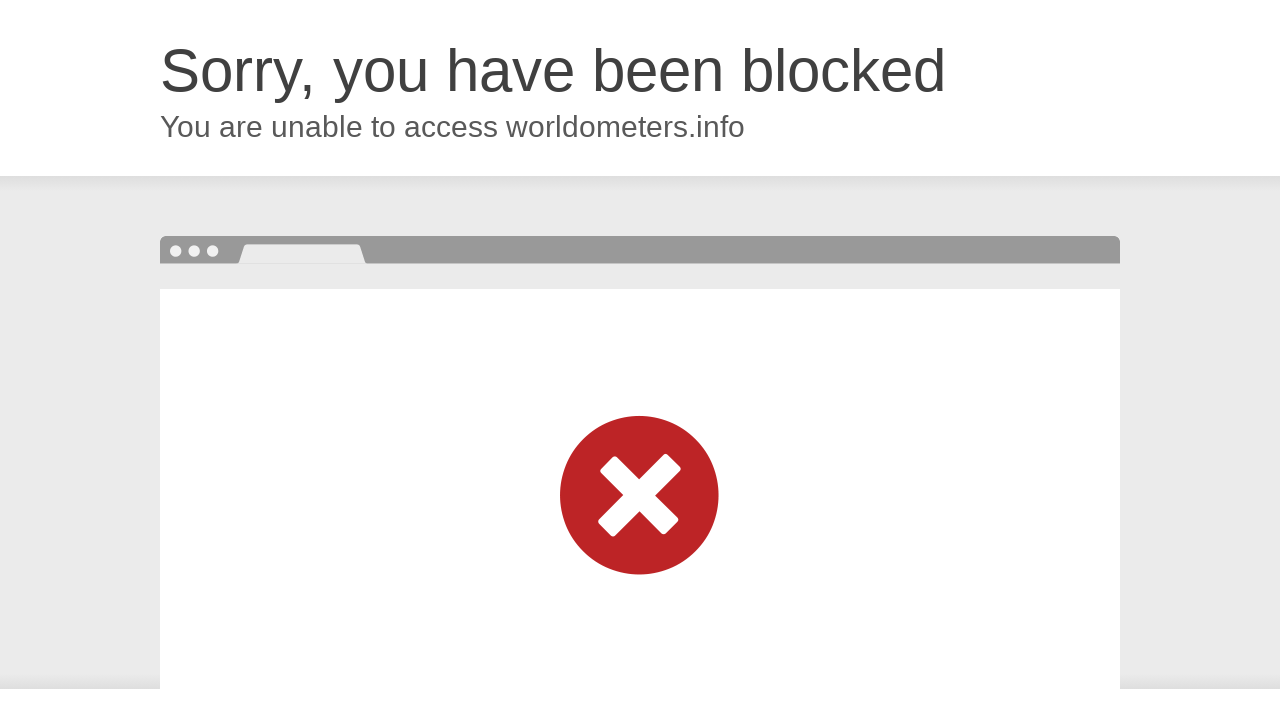

Maximized browser window to 1920x1080 viewport
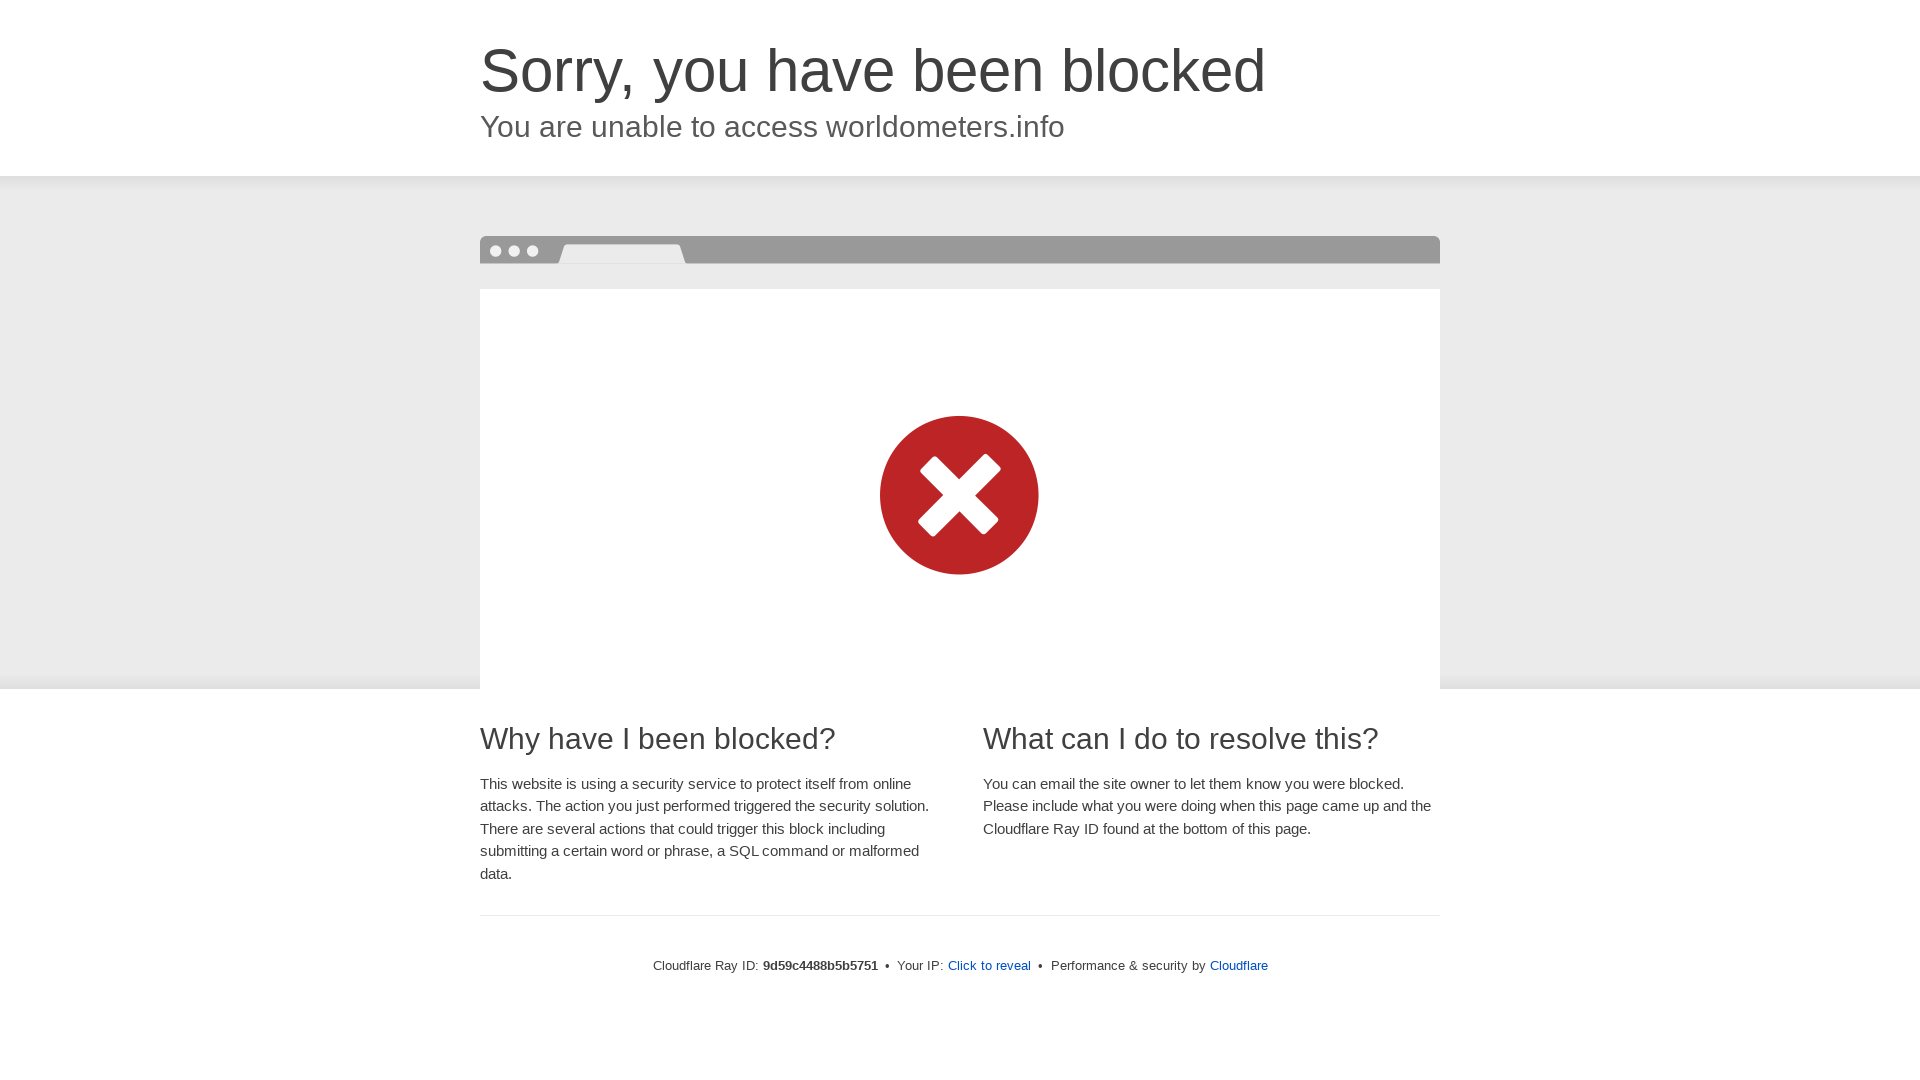

Page content loaded and body element is visible
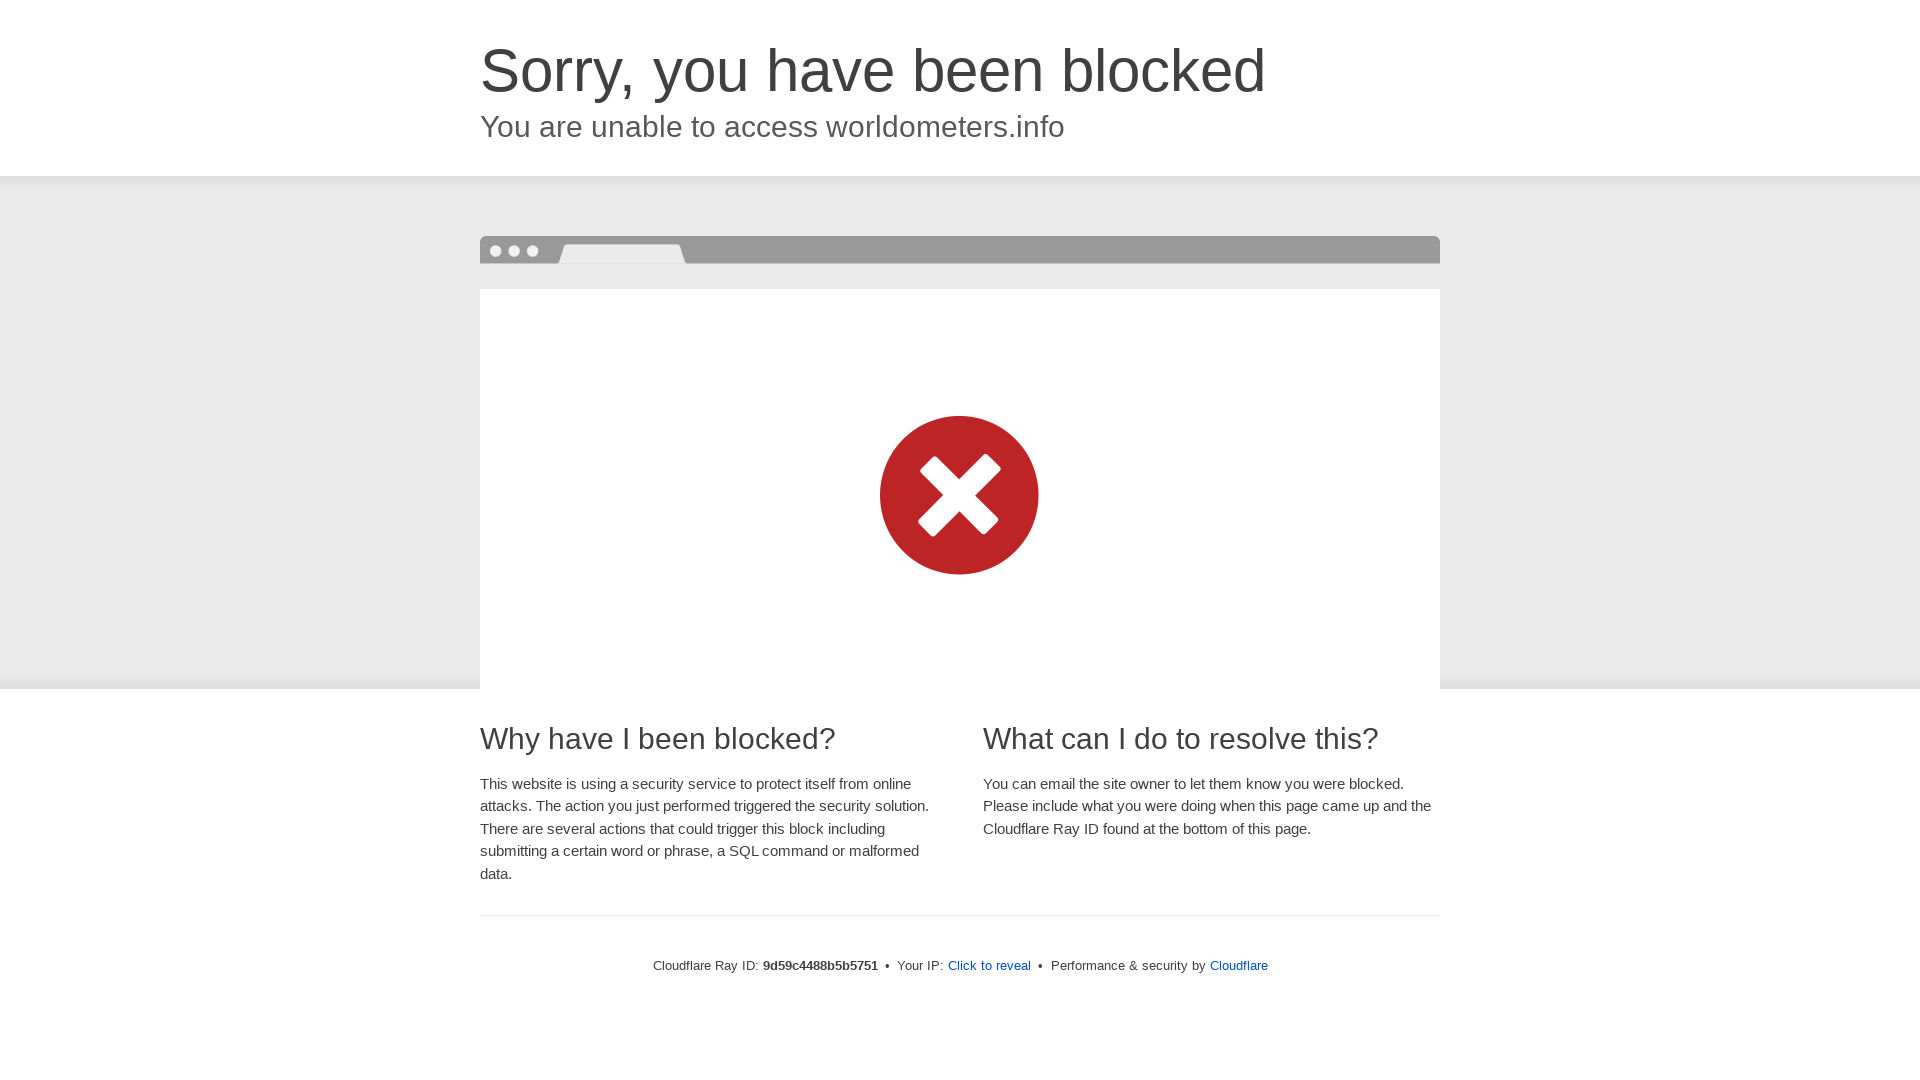

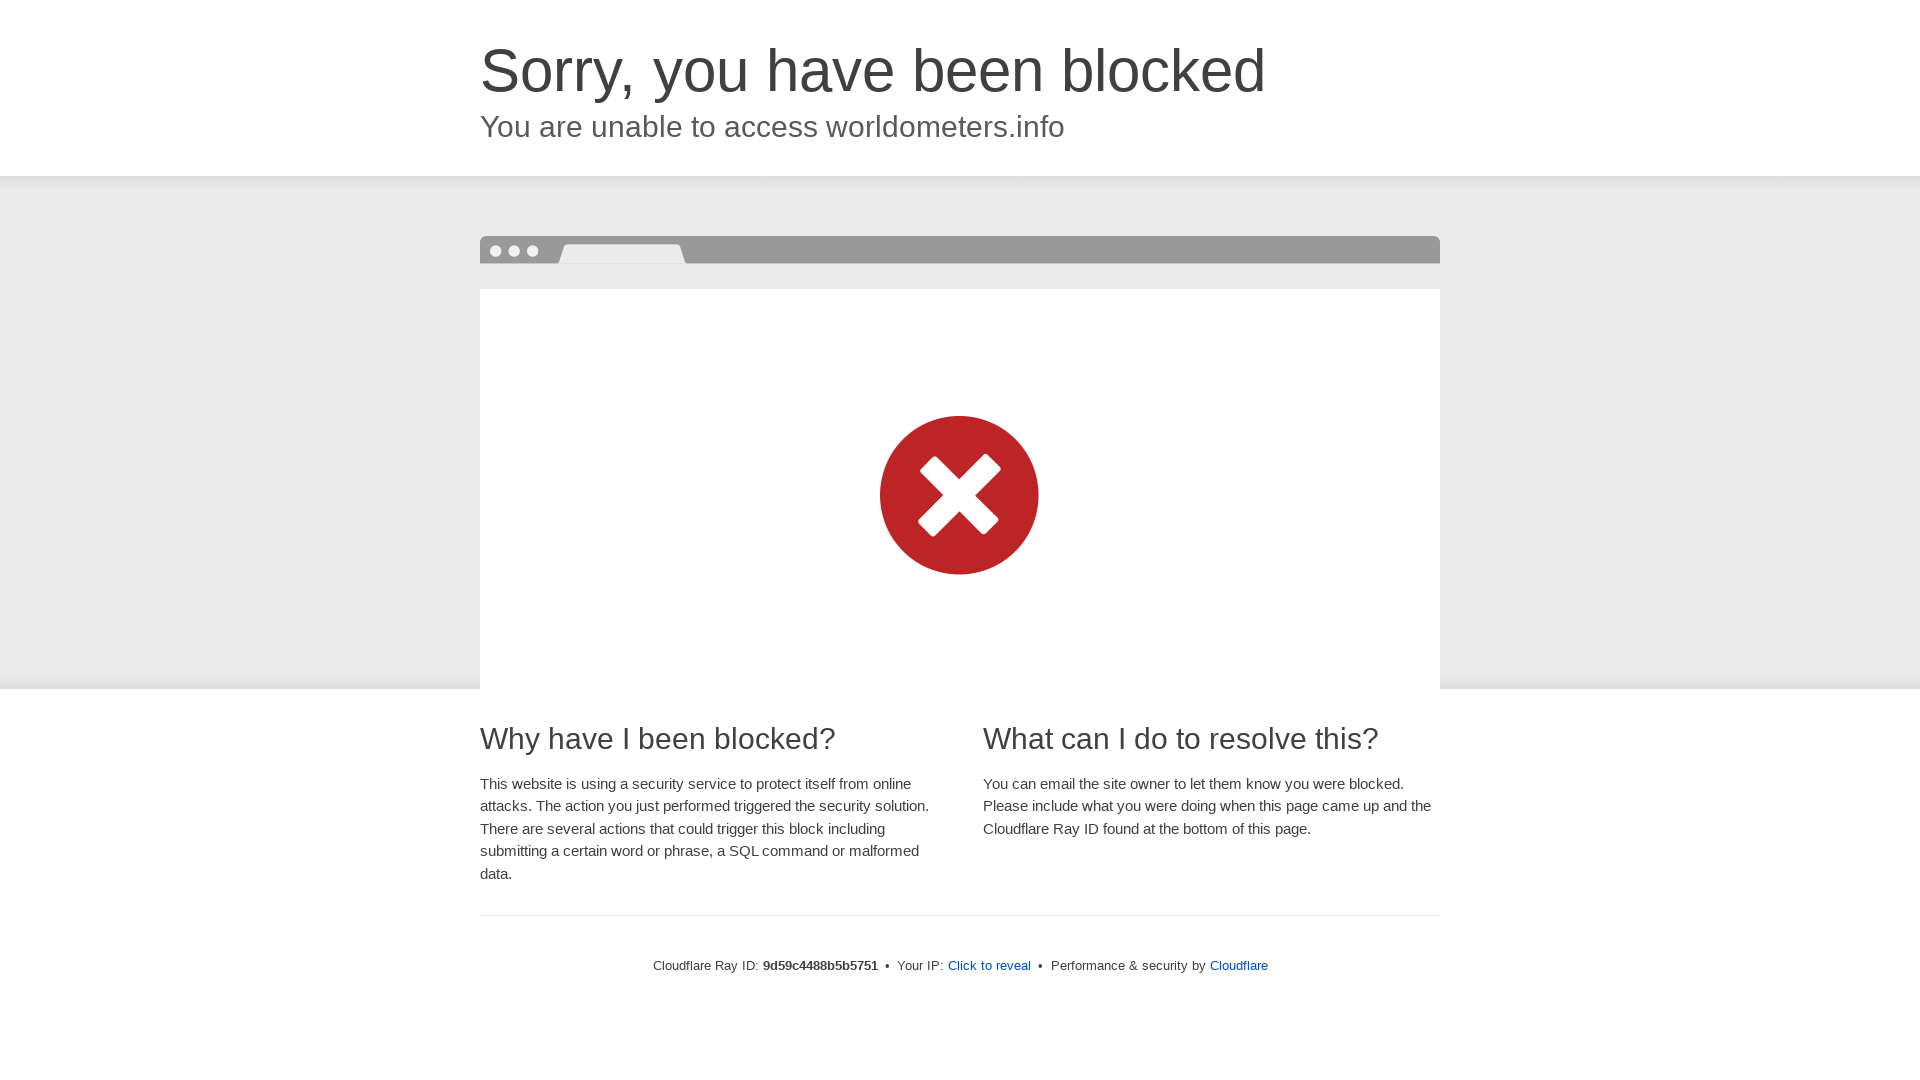